Navigates to Bilibili's homepage and verifies the page loads successfully

Starting URL: http://www.bilibili.com

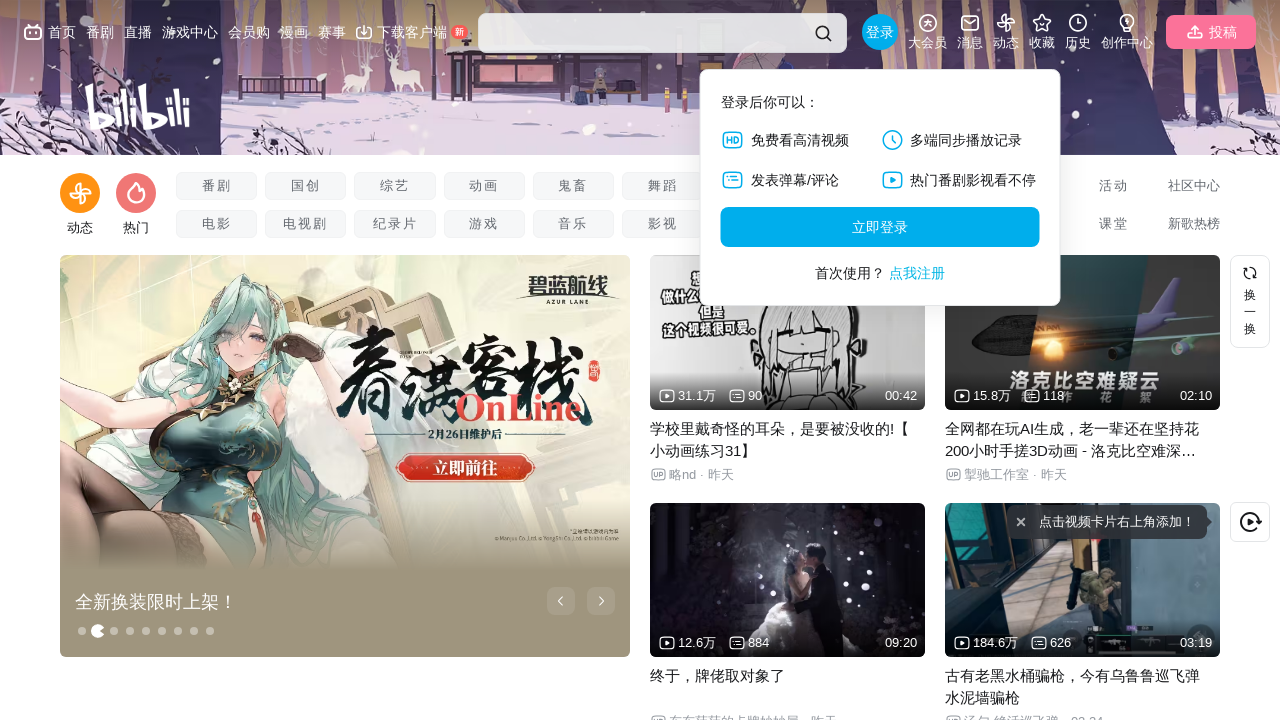

Navigated to Bilibili homepage at http://www.bilibili.com
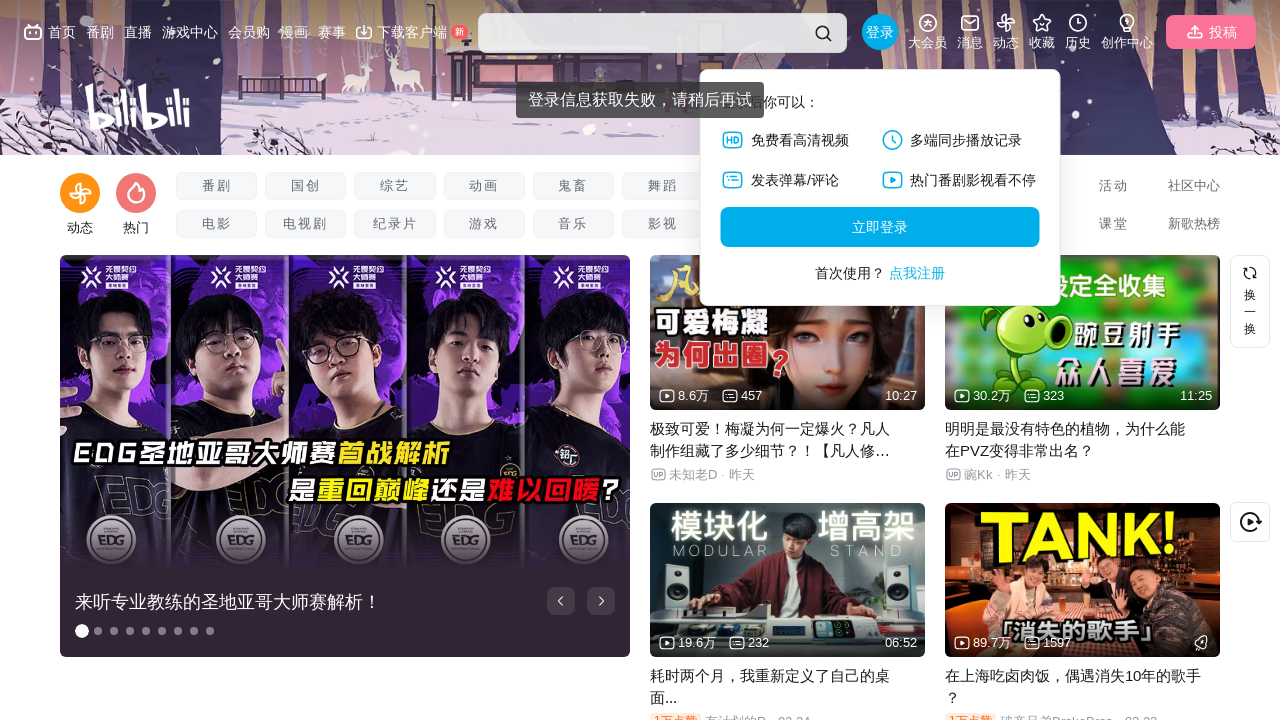

Page DOM content fully loaded
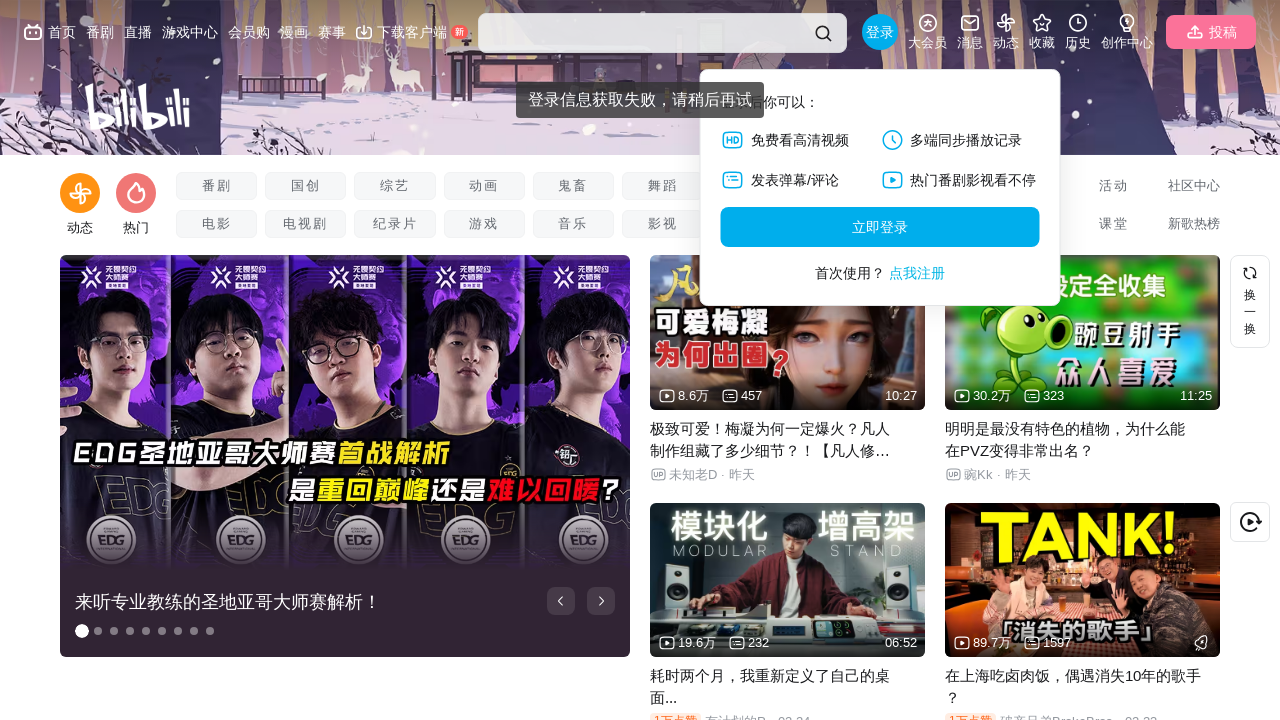

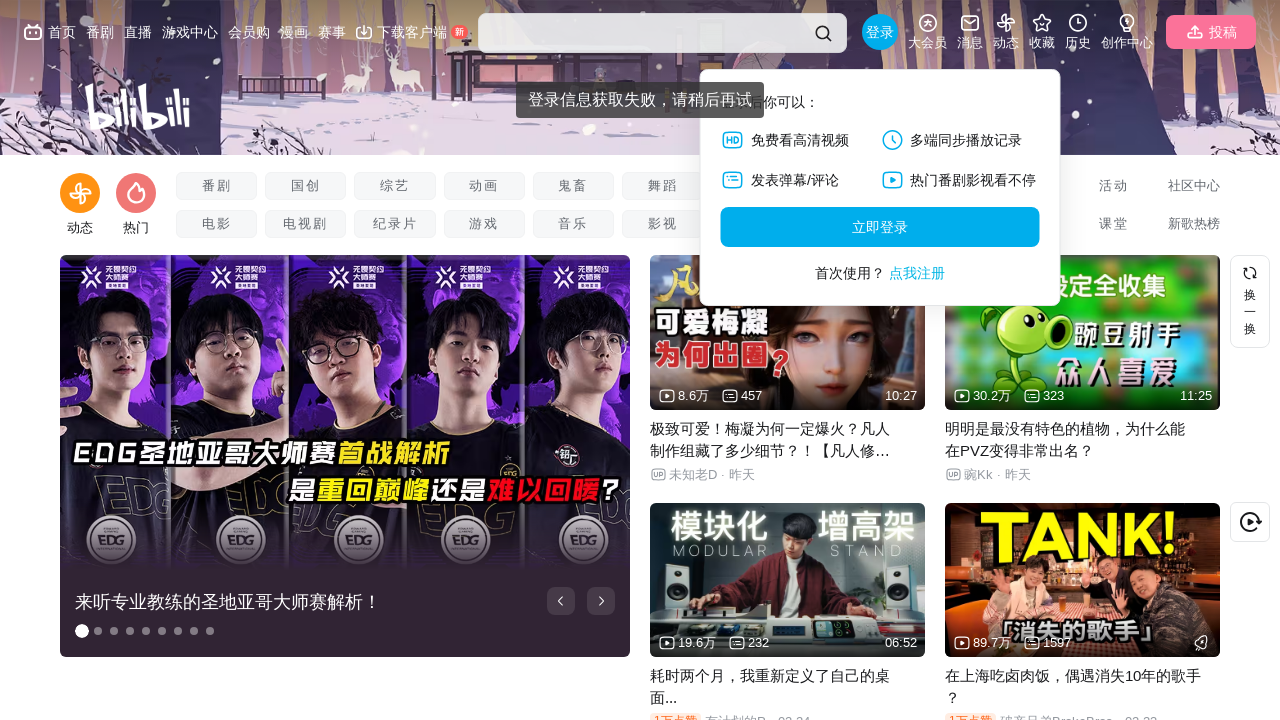